Tests color picker functionality by changing its value using JavaScript and verifying the color was updated

Starting URL: https://bonigarcia.dev/selenium-webdriver-java/web-form.html

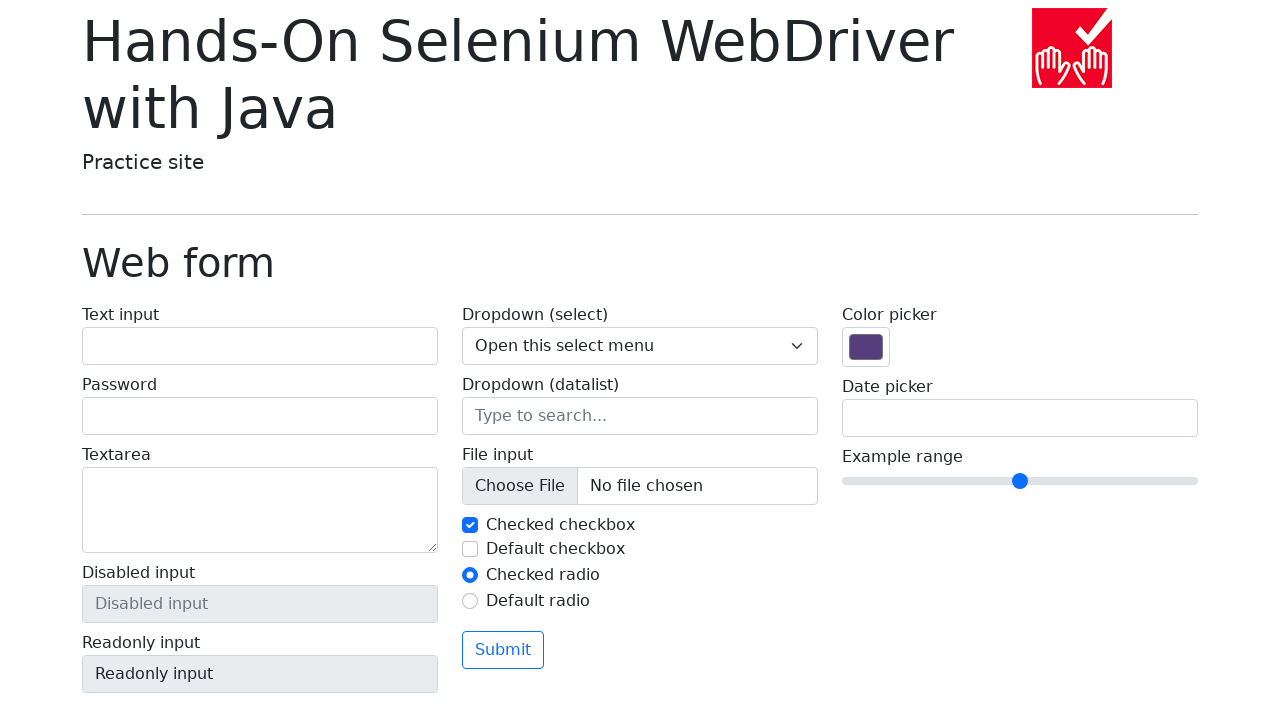

Located color picker input element
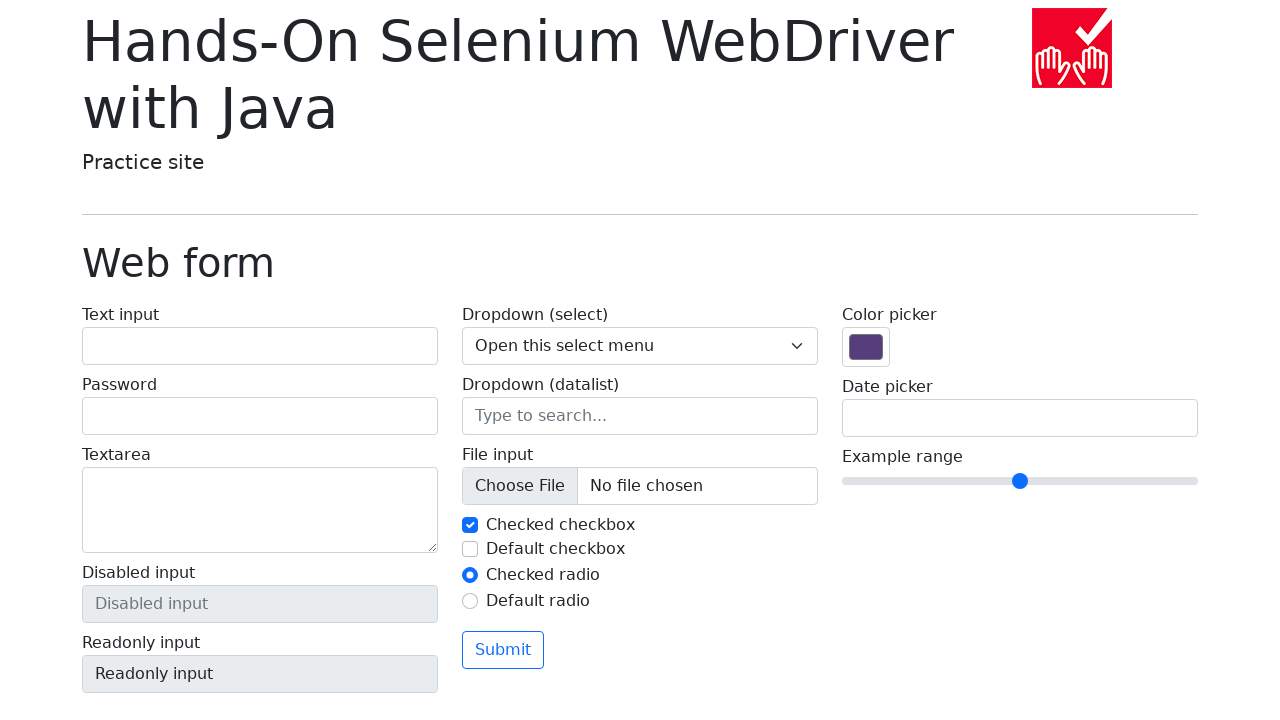

Color picker input is visible
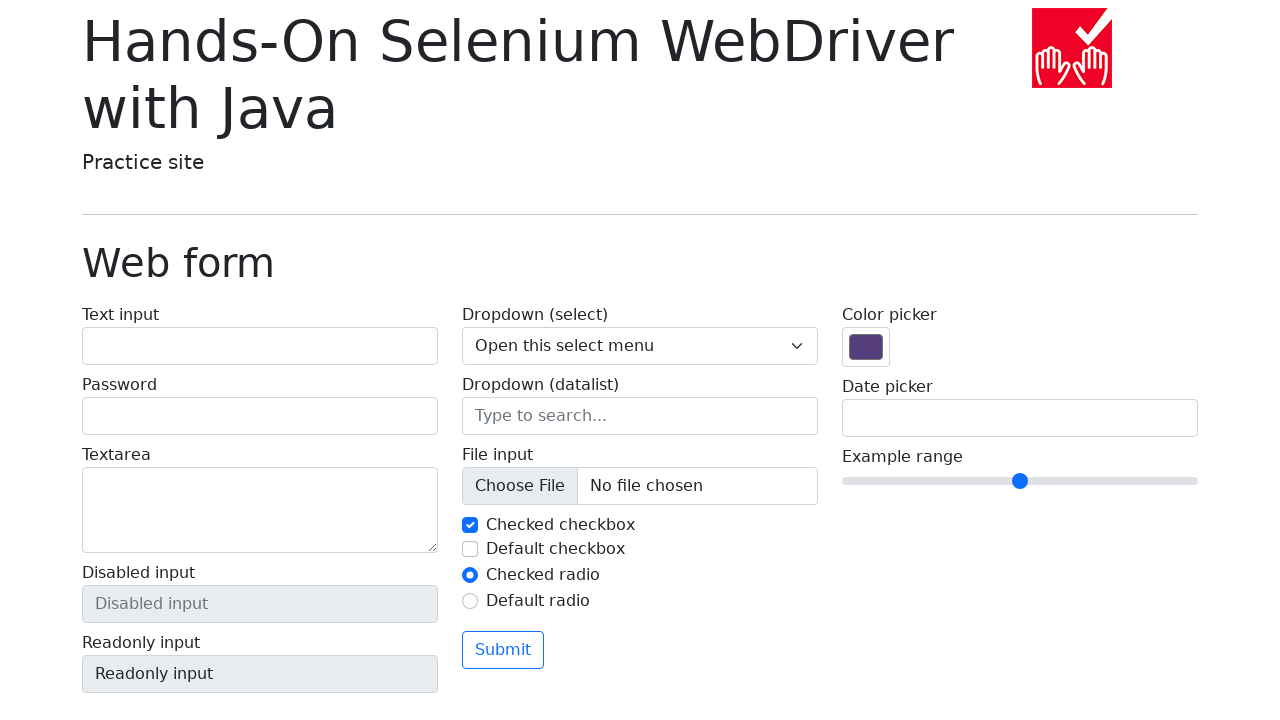

Retrieved initial color value: #563d7c
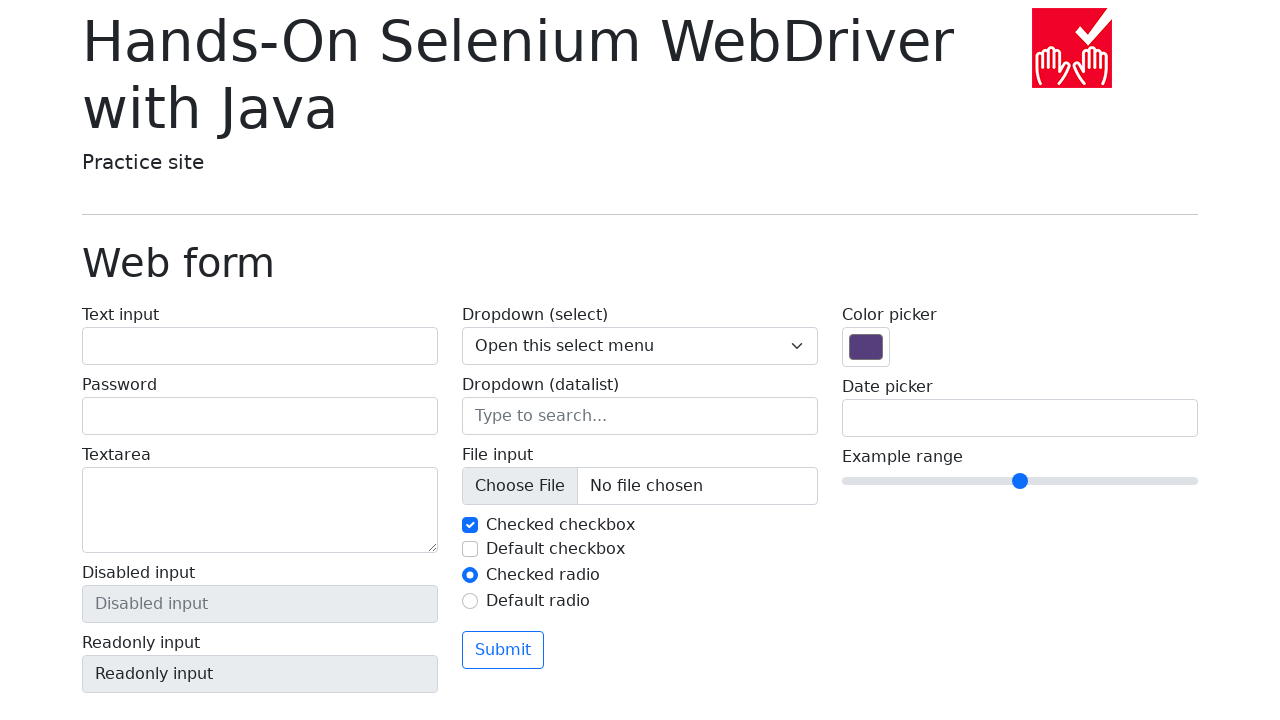

Set color picker value to #ff0000 using JavaScript
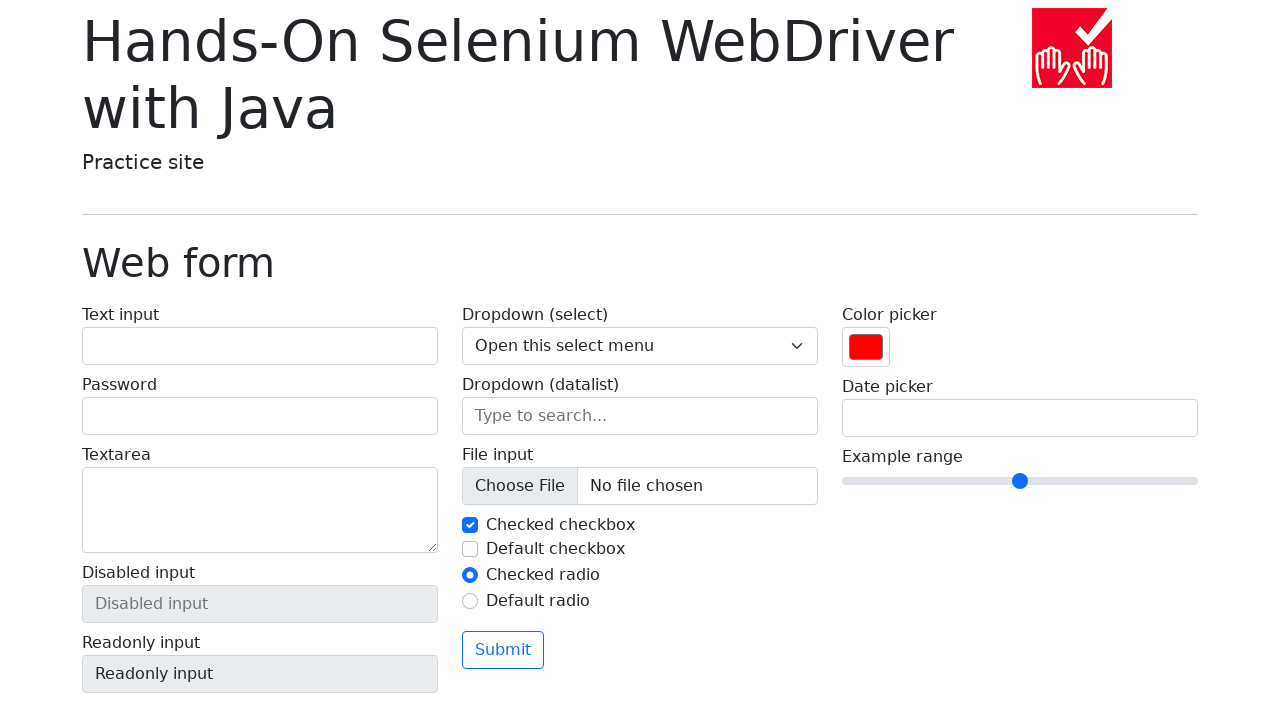

Triggered change event on color picker to register the new value
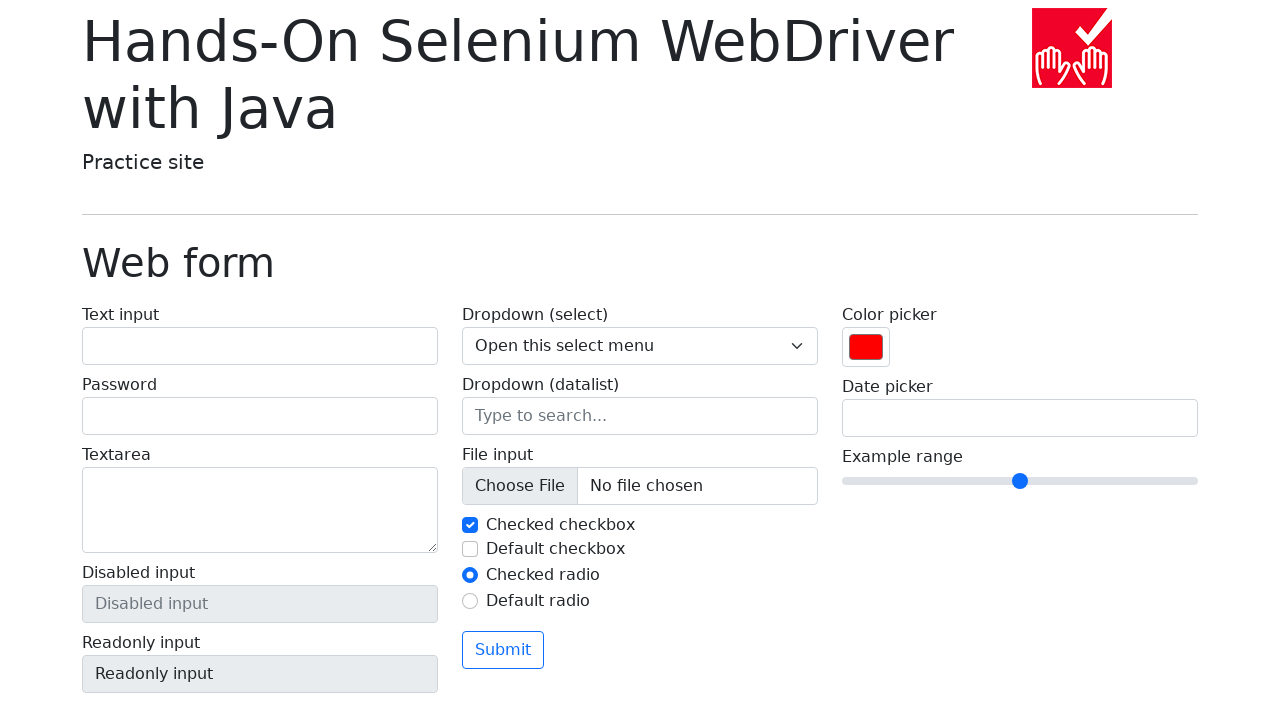

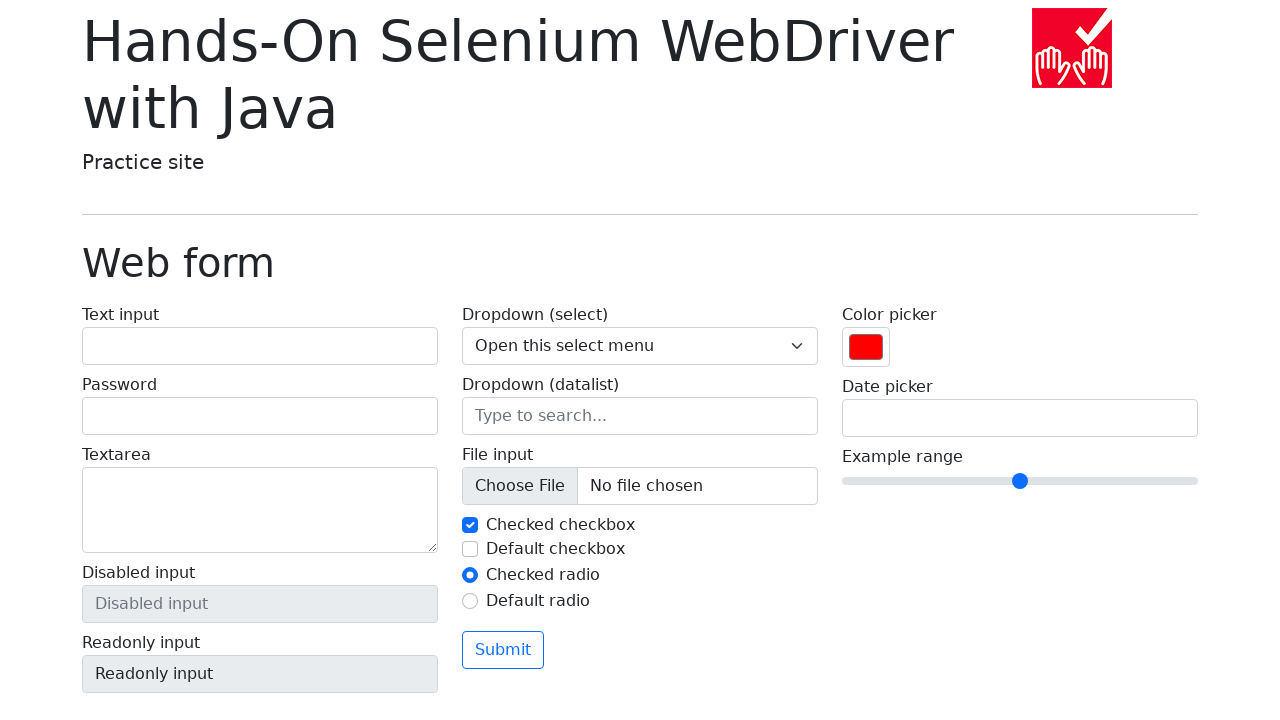